Tests various input field interactions including typing text, appending text with Enter key, reading attribute values, clearing fields, and checking if fields are enabled/readonly

Starting URL: https://letcode.in/edit

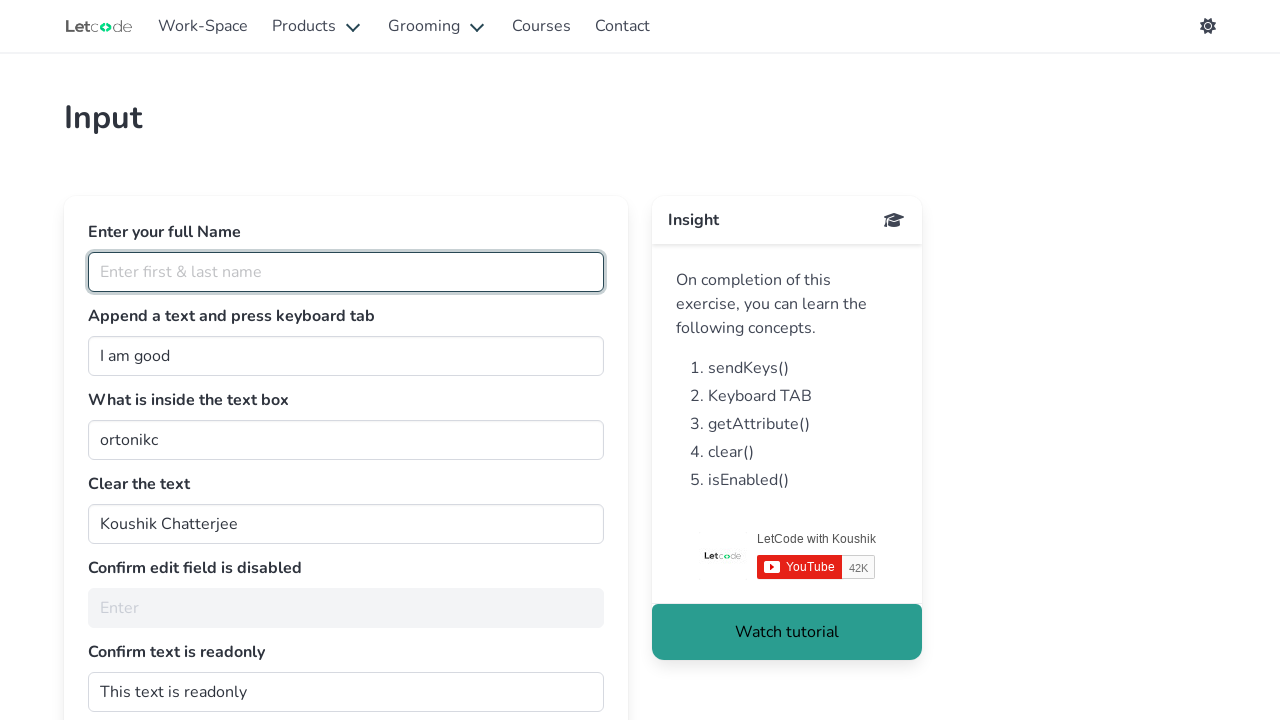

Filled fullName field with 'Prasanna' on #fullName
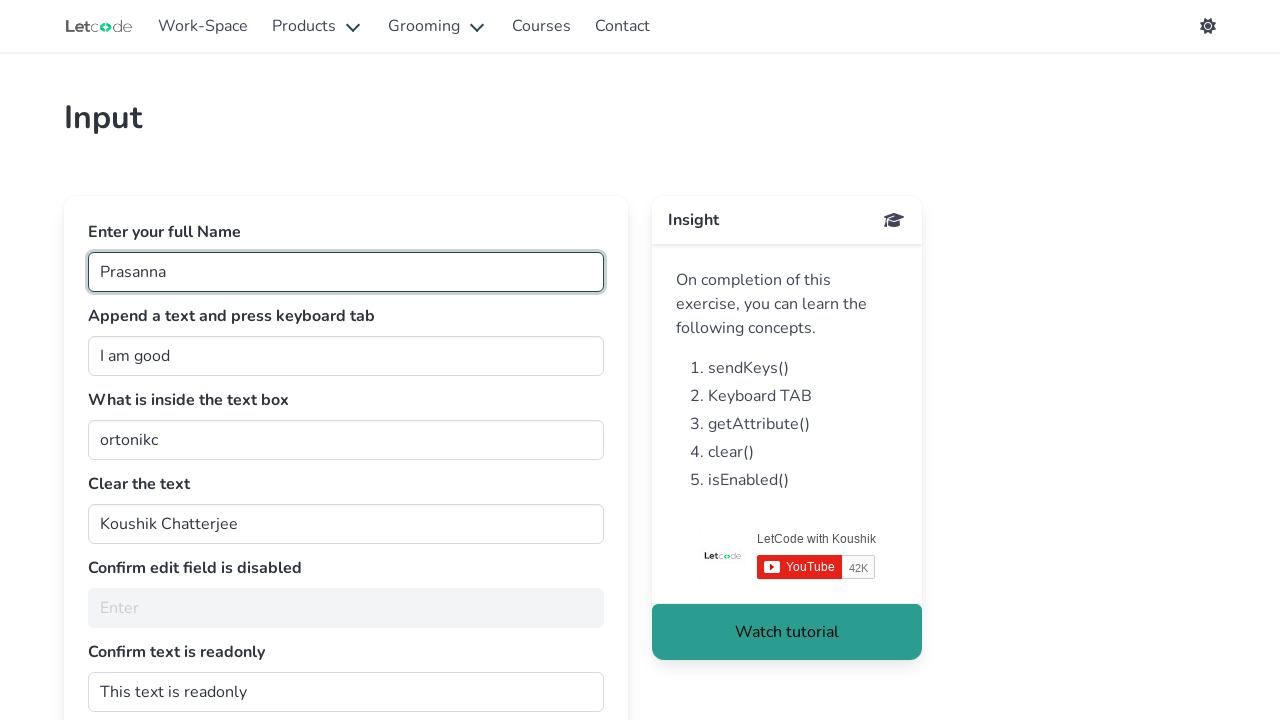

Clicked on join input field at (346, 356) on #join
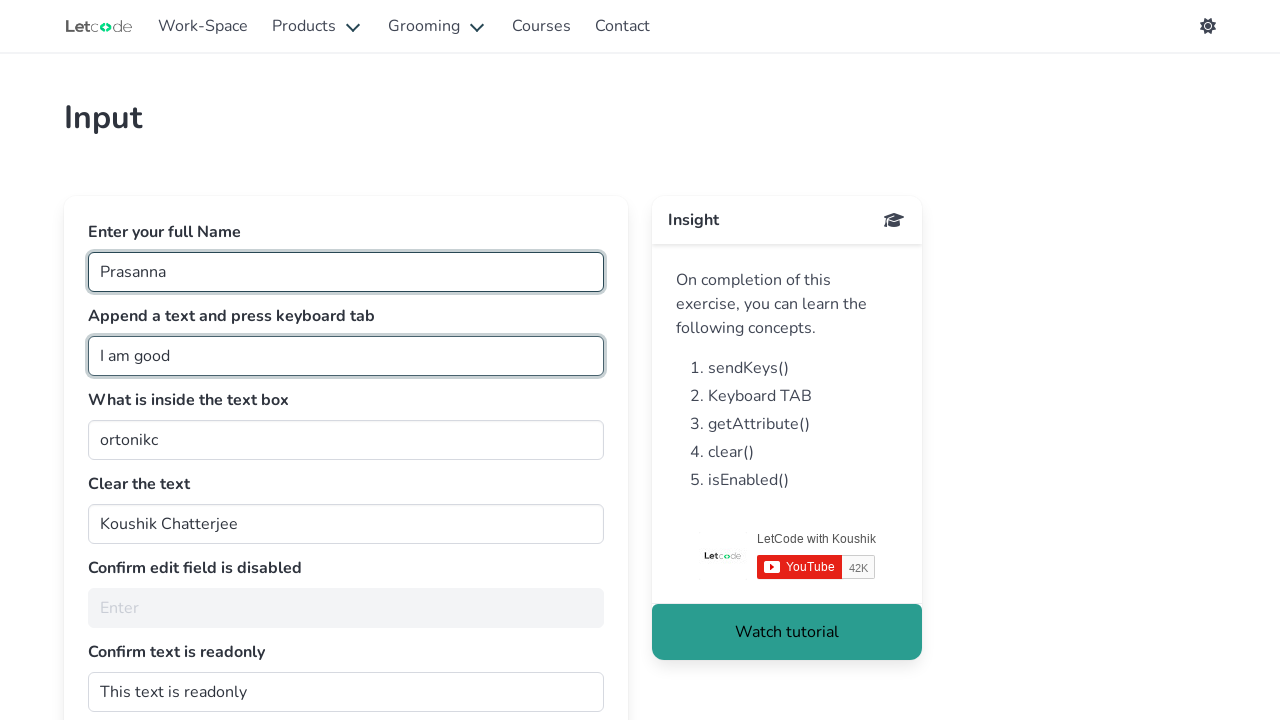

Typed ' tester' into join field on #join
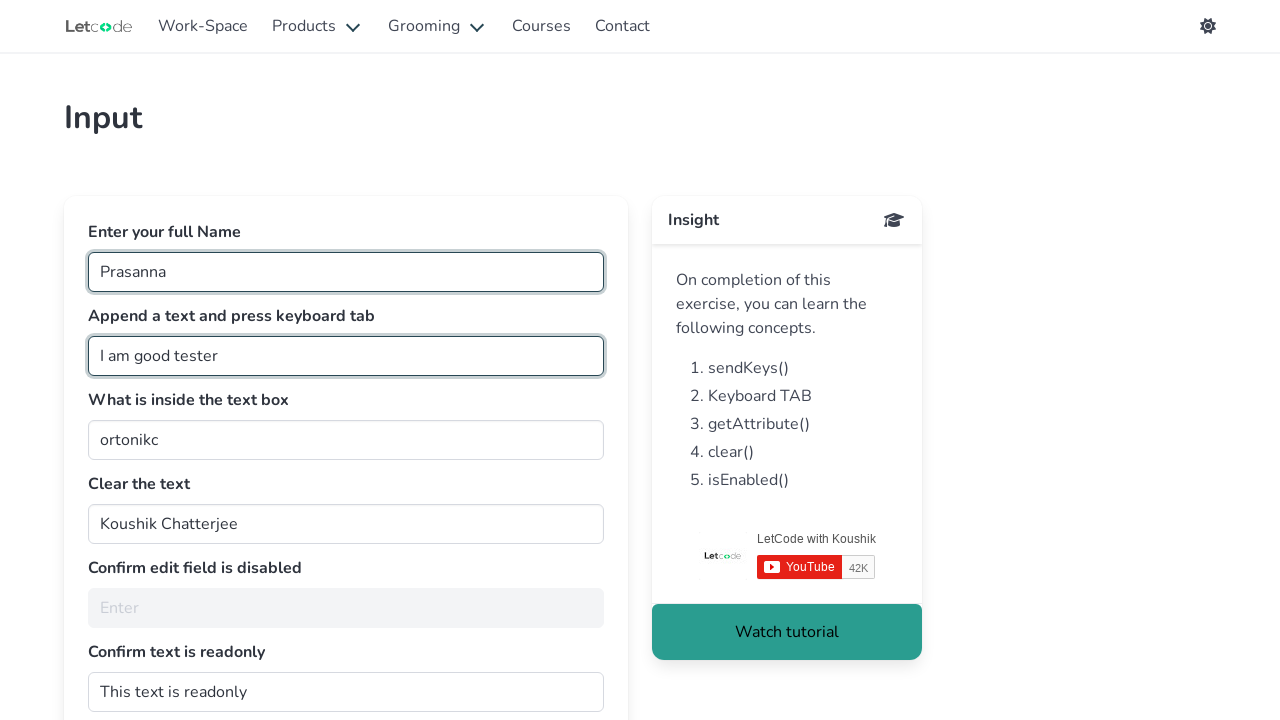

Pressed Enter key in join field on #join
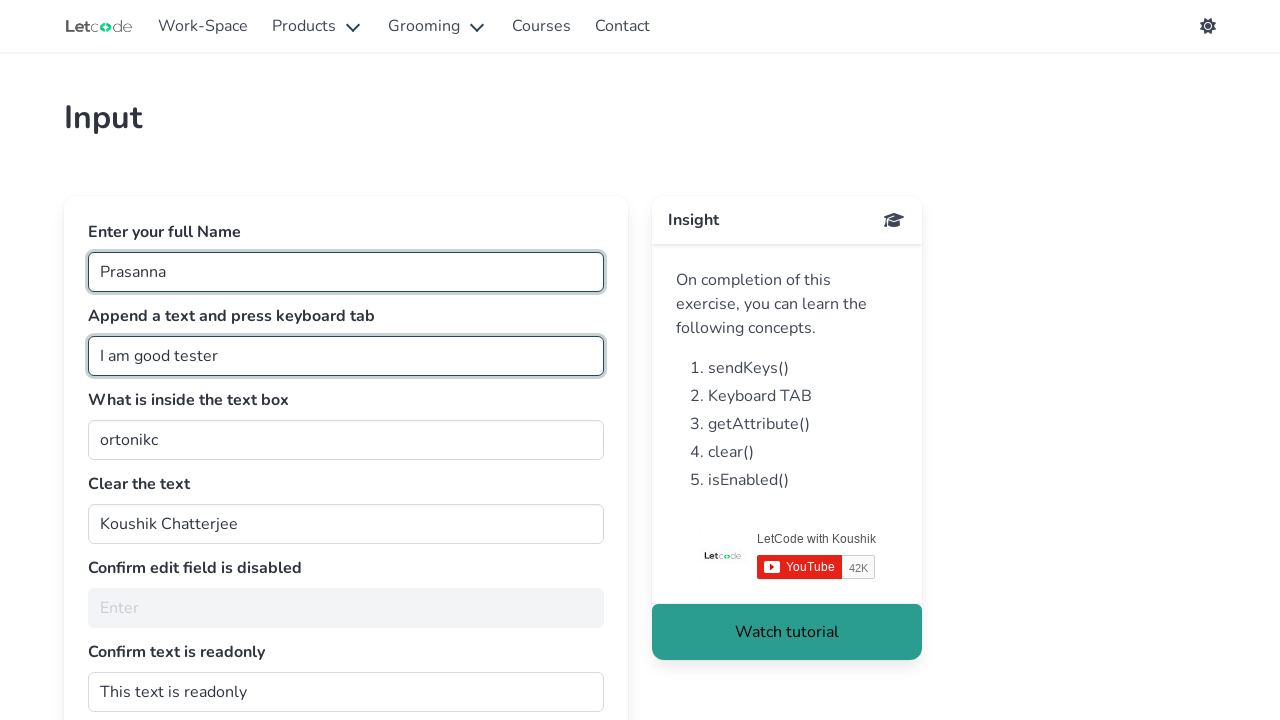

Retrieved value attribute from getMe field: 'ortonikc'
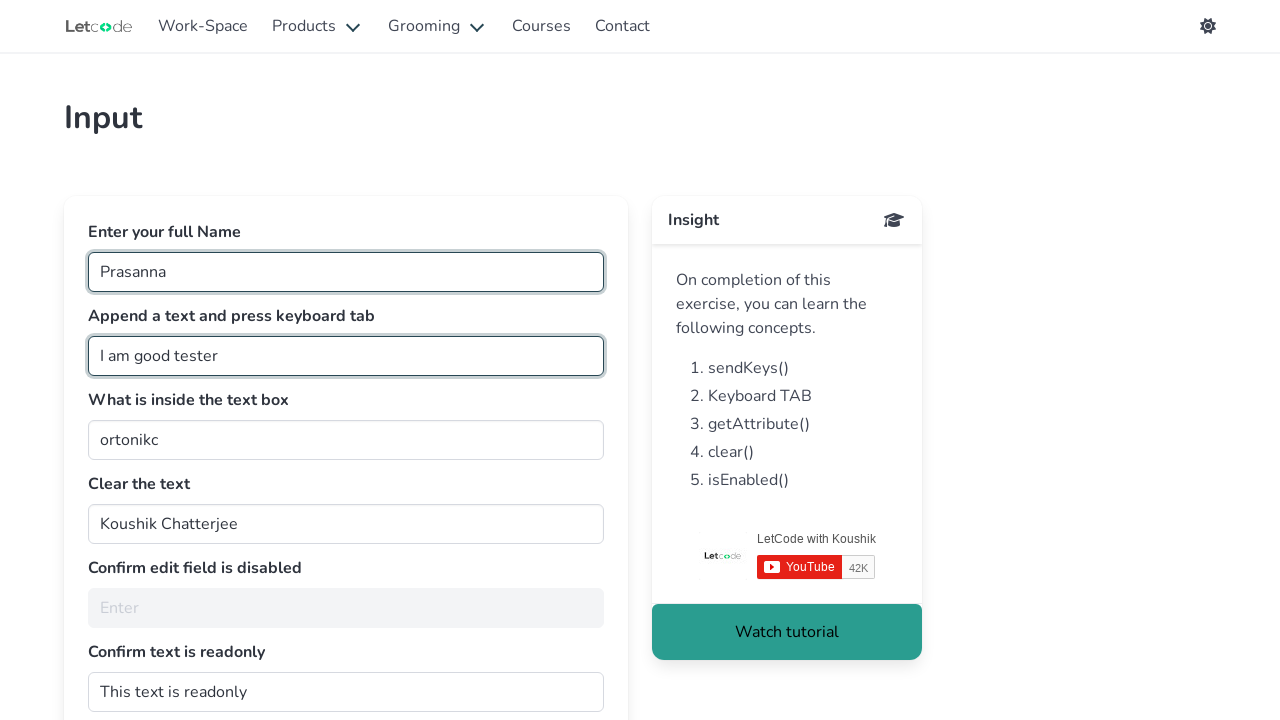

Cleared clearMe input field on #clearMe
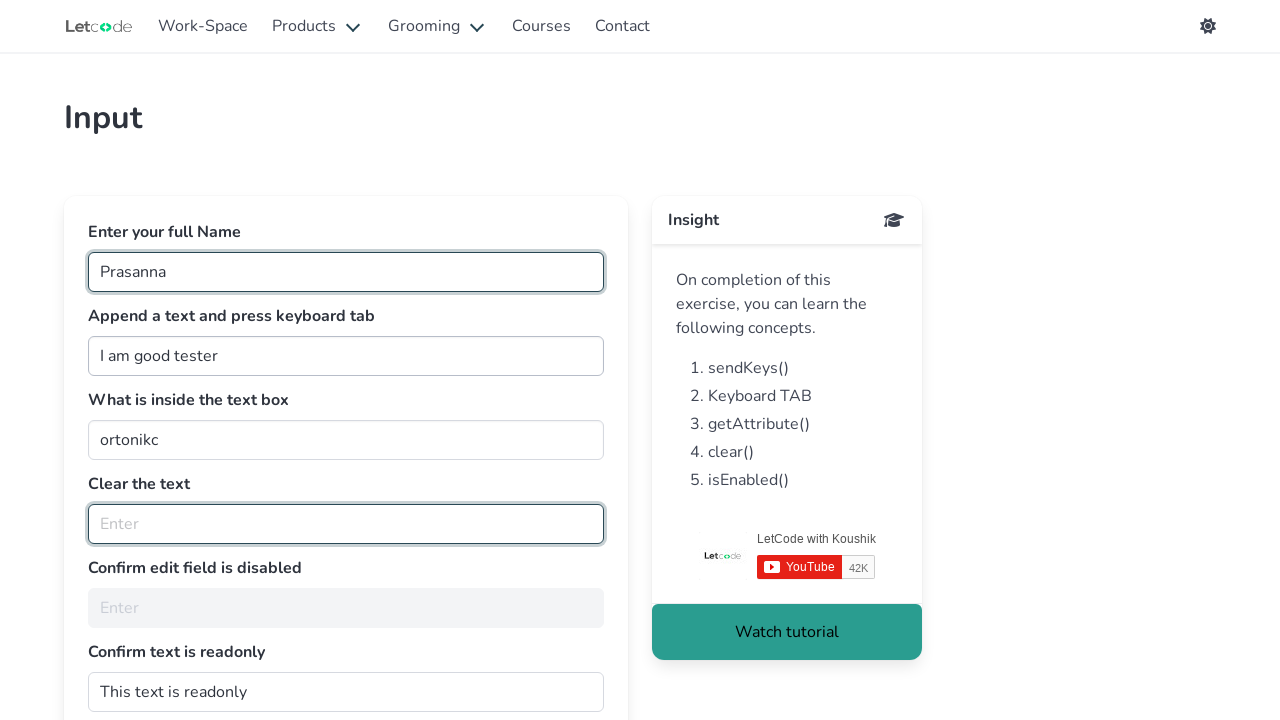

Checked if noEdit field is enabled: False
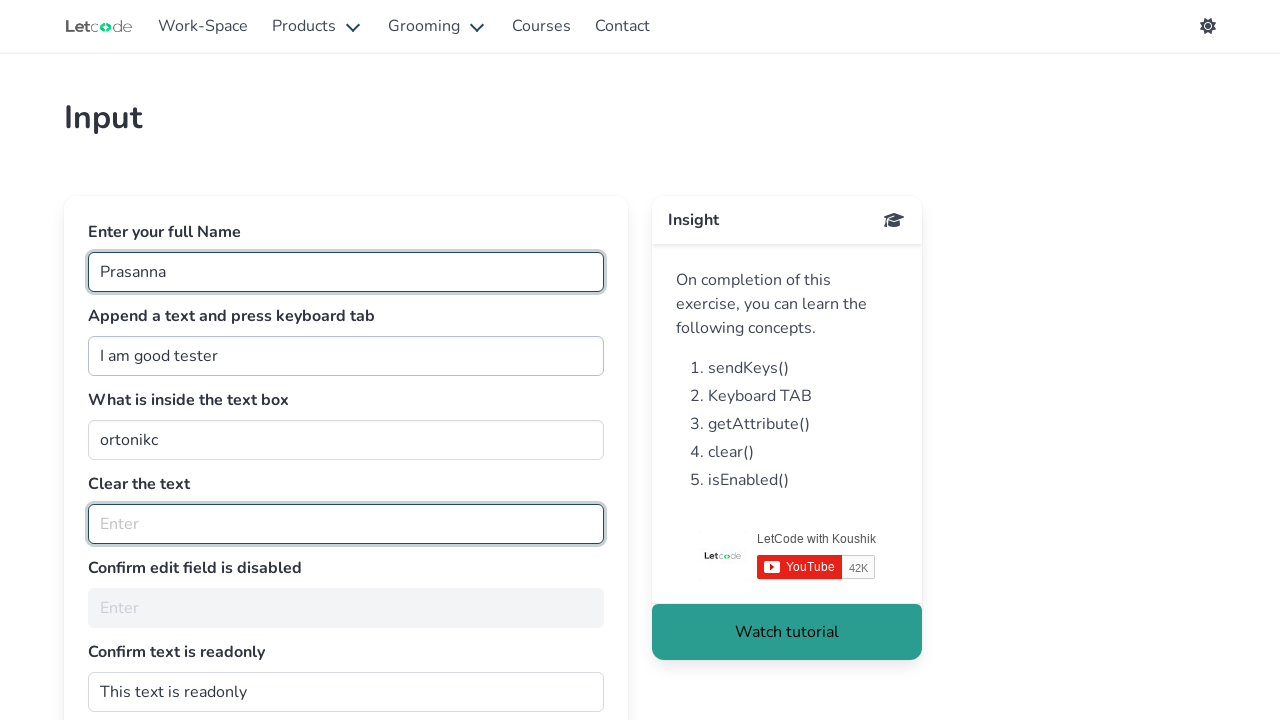

Retrieved value attribute from dontwrite field: 'This text is readonly'
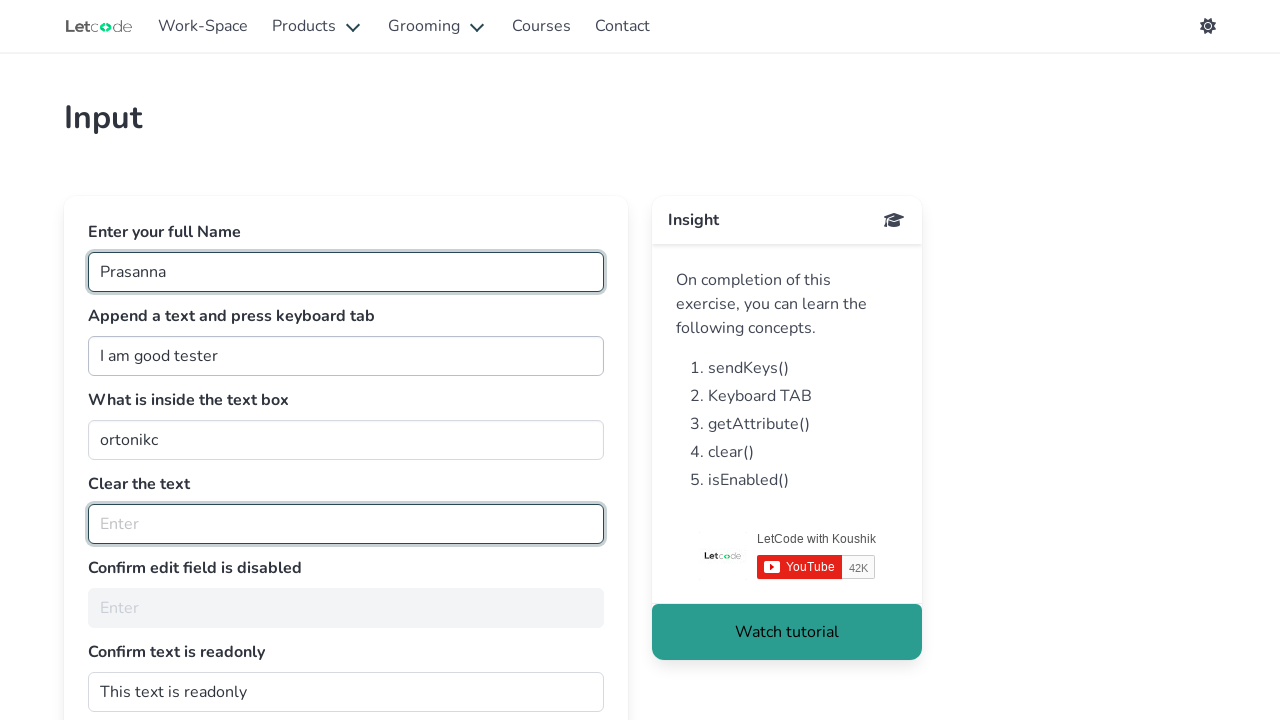

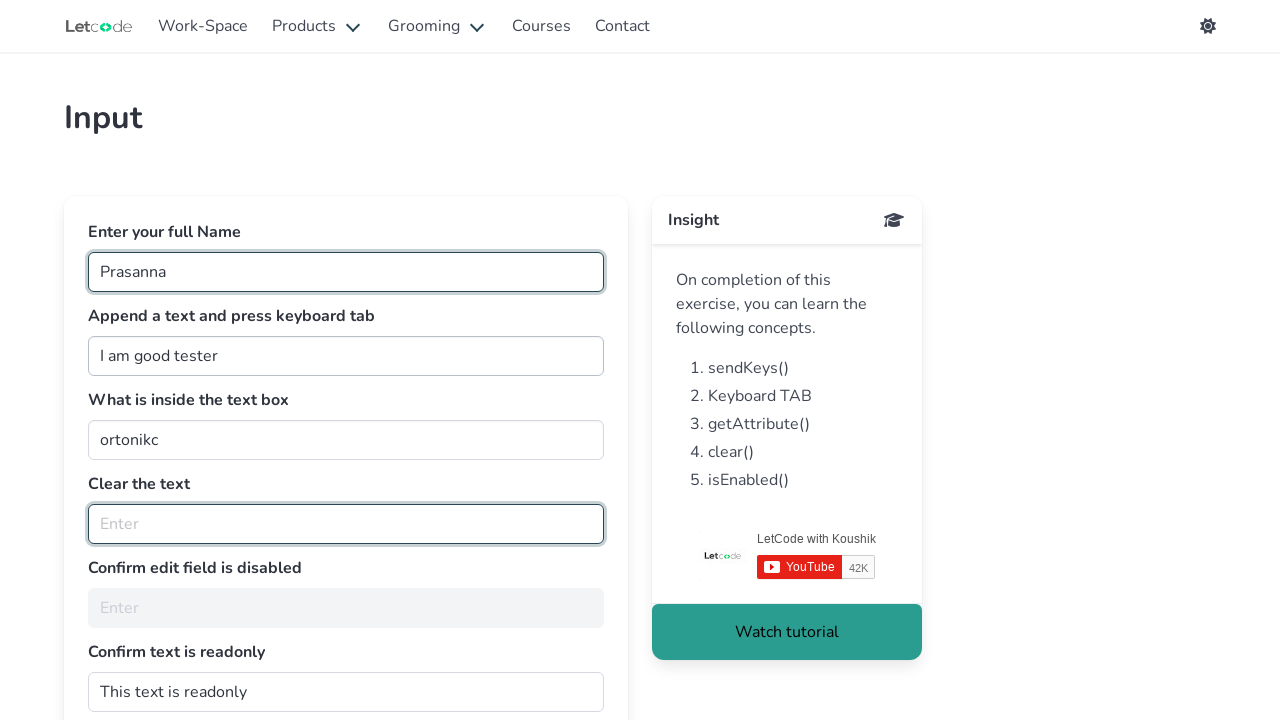